Tests the sortable data tables functionality on the-internet.herokuapp.com by navigating to the sortable tables page, clicking on the "Due" column header to sort, and verifying the table data is sorted in ascending order.

Starting URL: https://the-internet.herokuapp.com/

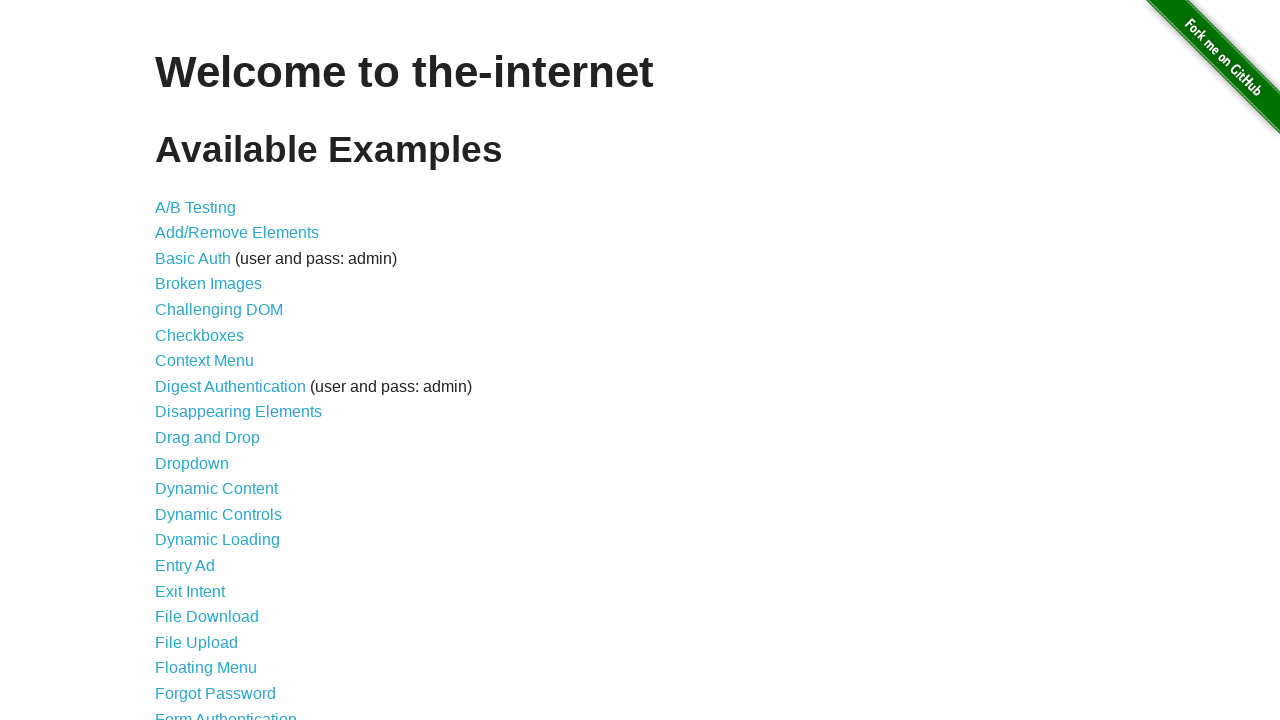

Clicked on 'Sortable Data Tables' link to navigate to the test page at (230, 574) on a:text('Sortable Data Tables')
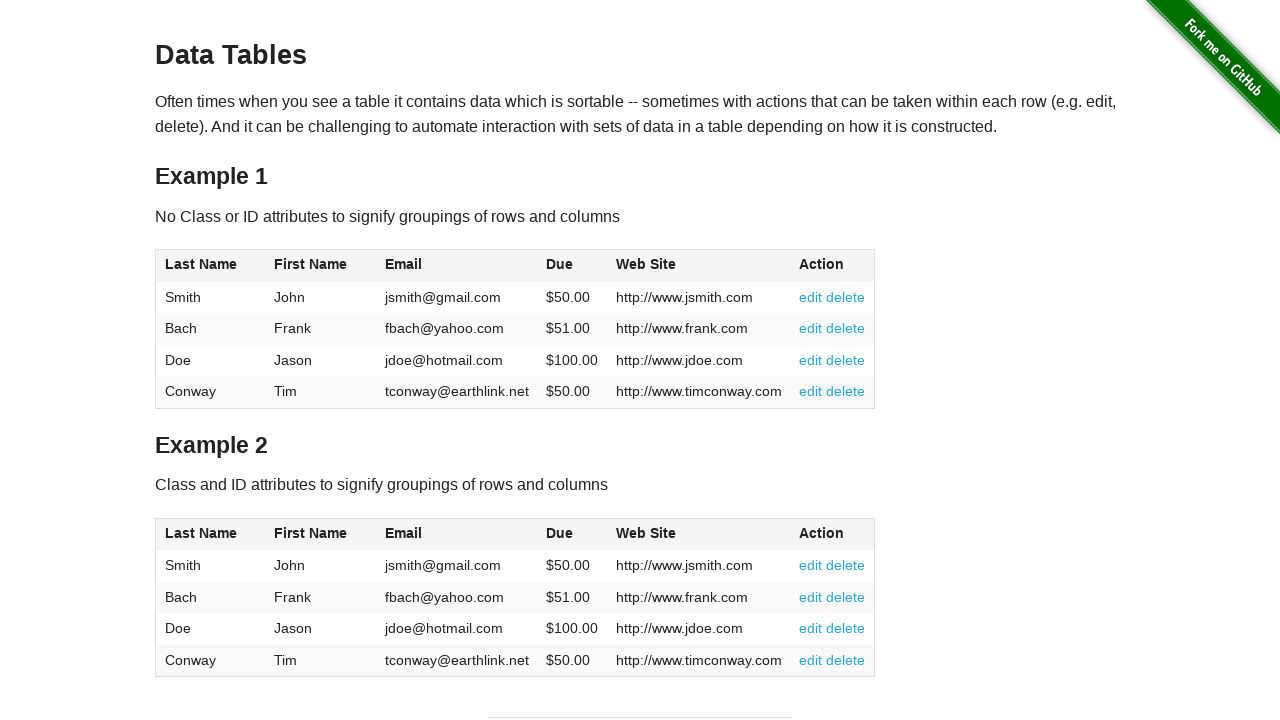

Table #table1 is now visible
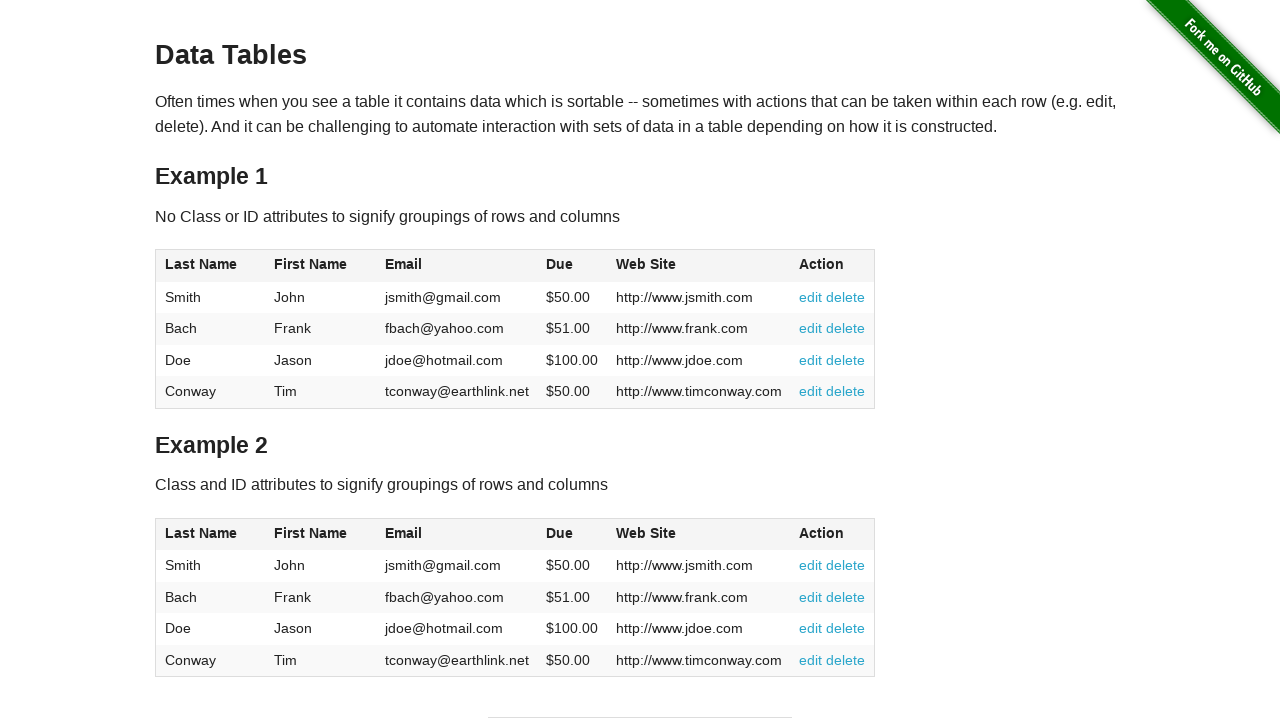

Clicked on 'Due' column header to sort the table at (572, 266) on #table1 th:has-text('Due')
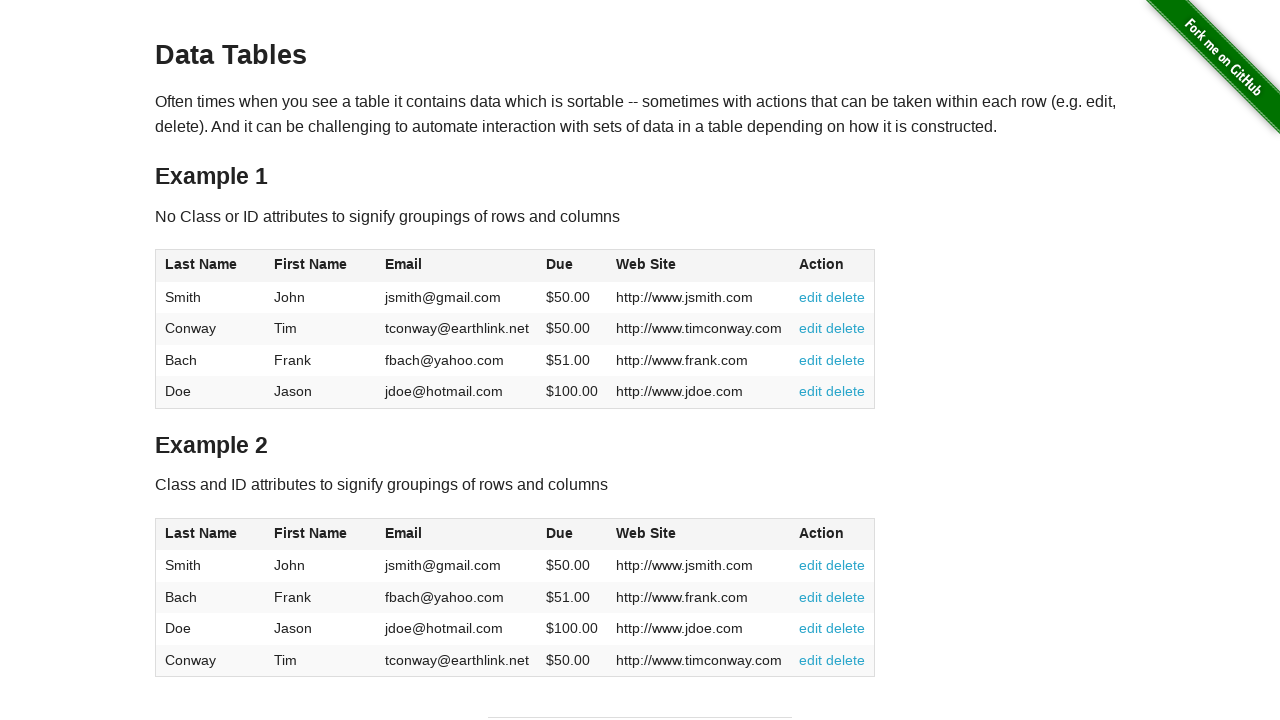

Table rows are visible after sorting
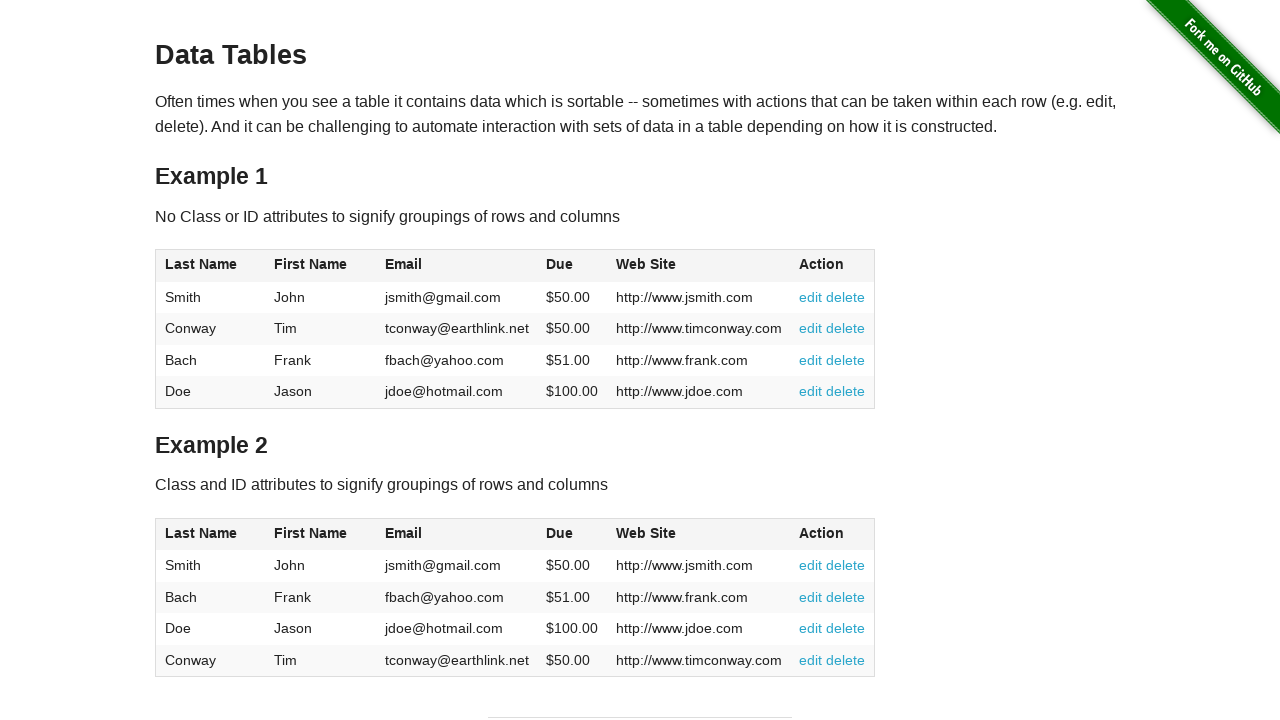

Retrieved all Due column values to verify ascending order sorting
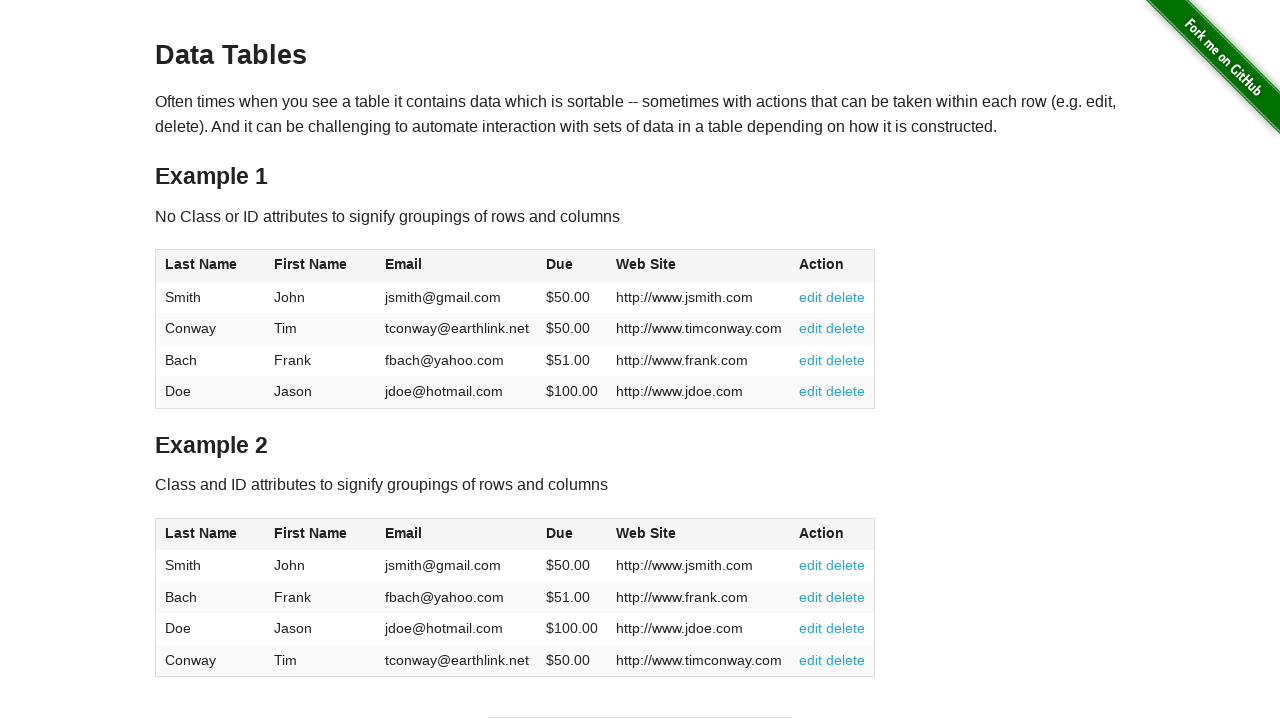

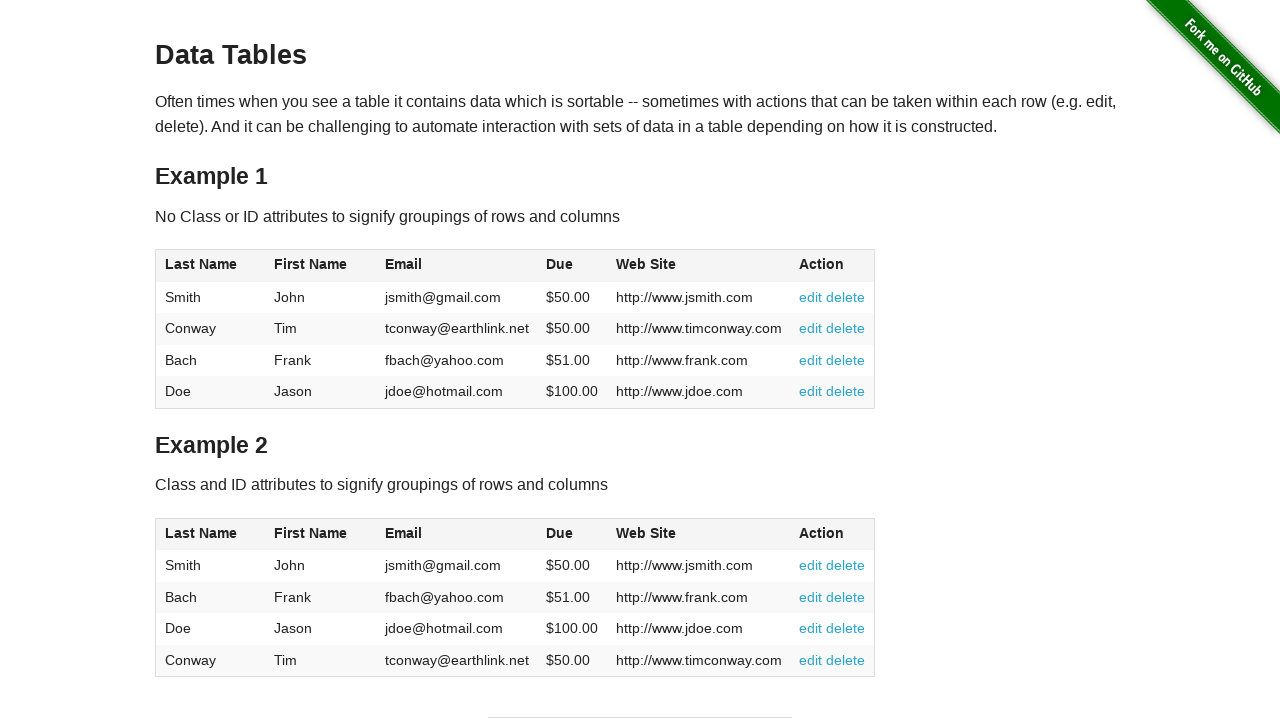